Navigates through an e-commerce demo site by browsing products, selecting Selenium product, and adding it to cart

Starting URL: https://rahulshettyacademy.com/angularAppdemo/

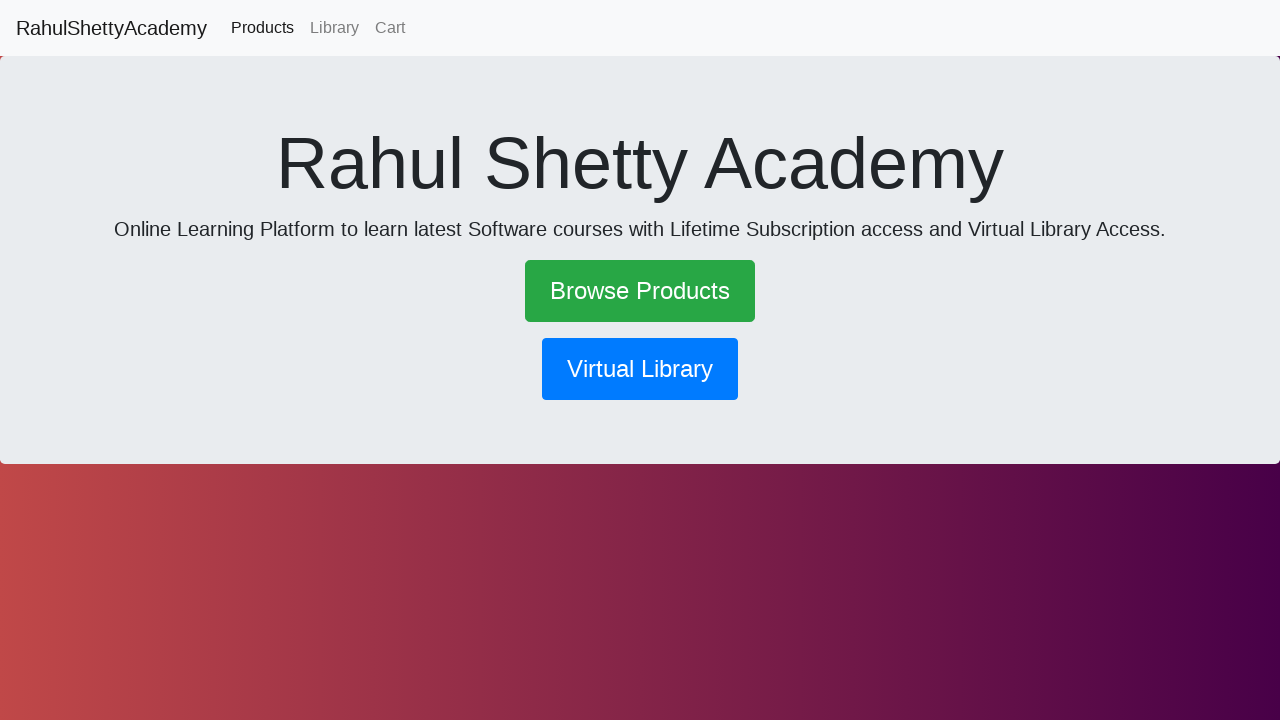

Clicked Browse Products link at (640, 291) on a:has-text('Browse Products')
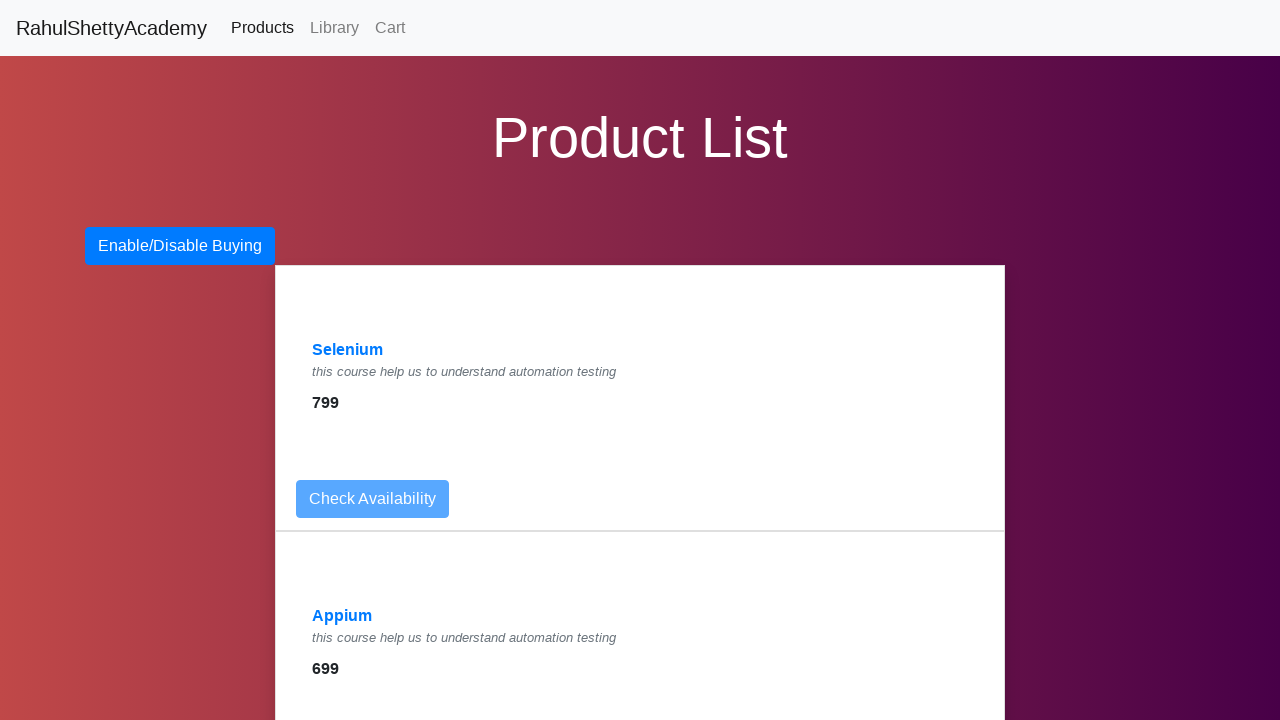

Clicked Selenium product link at (348, 350) on a:has-text('Selenium')
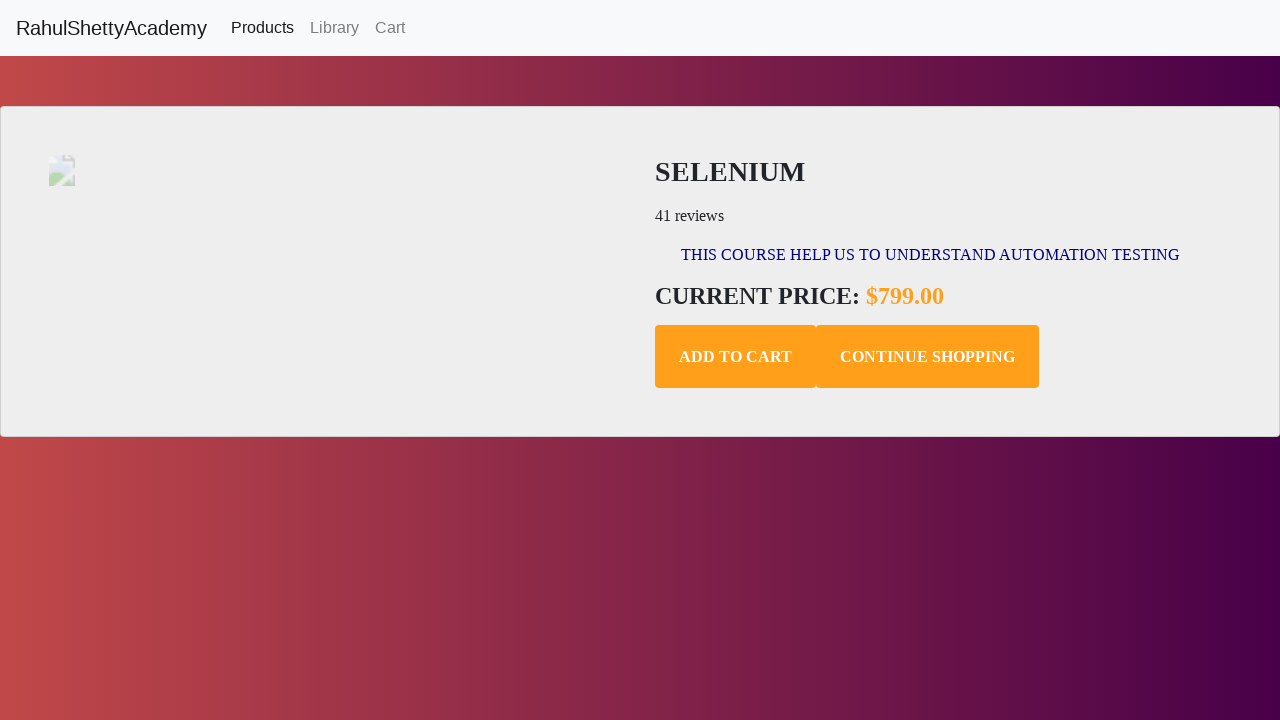

Clicked add to cart button at (736, 357) on .add-to-cart
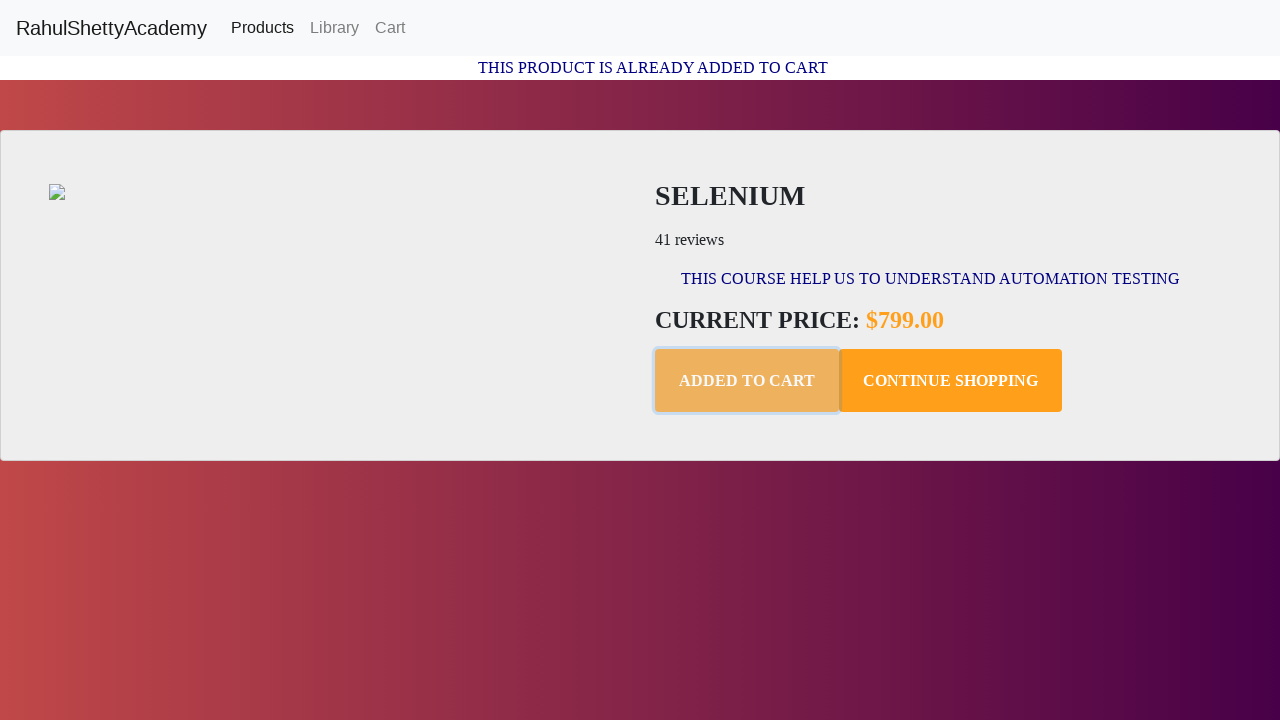

Waited for paragraph text to appear
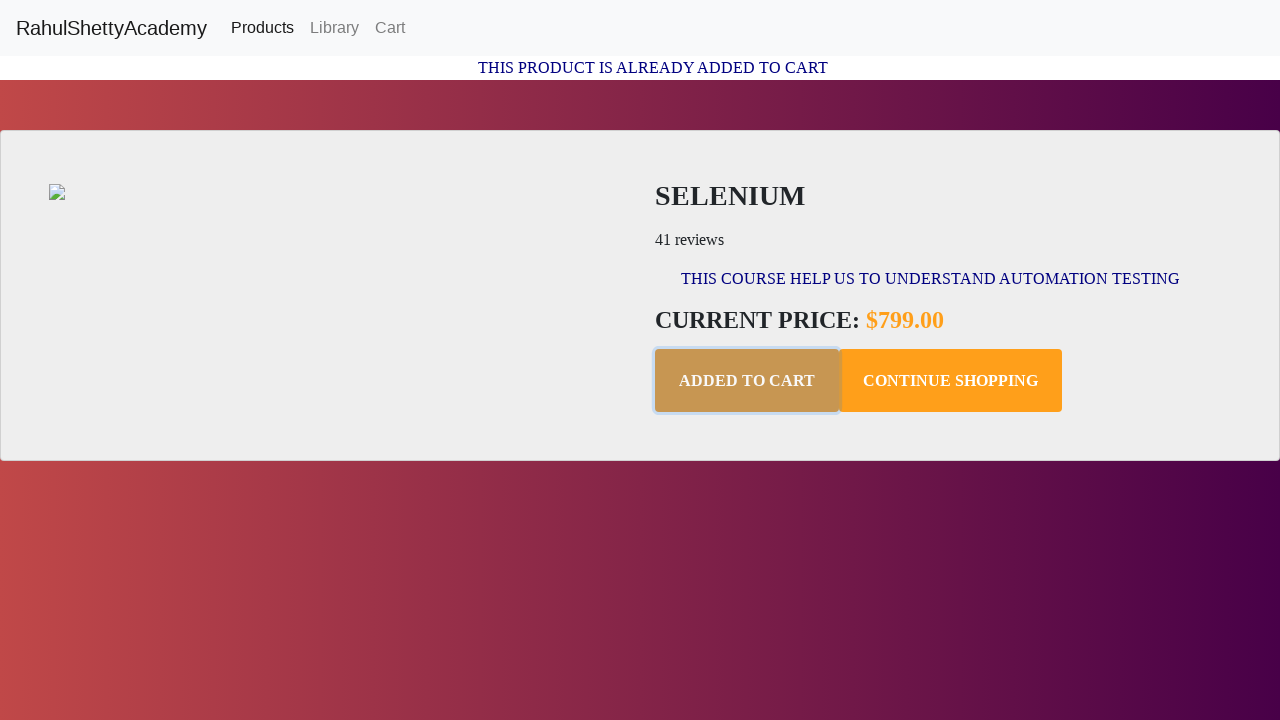

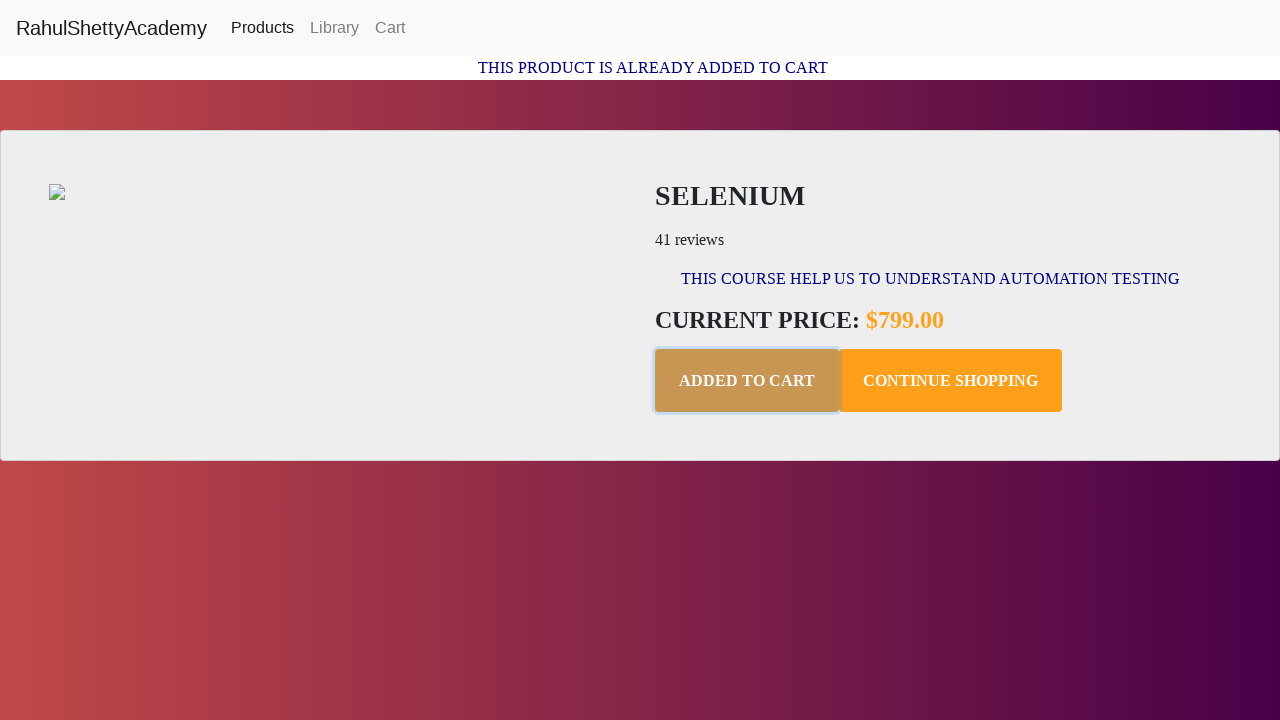